Tests that a todo item is removed if an empty text string is entered during editing.

Starting URL: https://demo.playwright.dev/todomvc

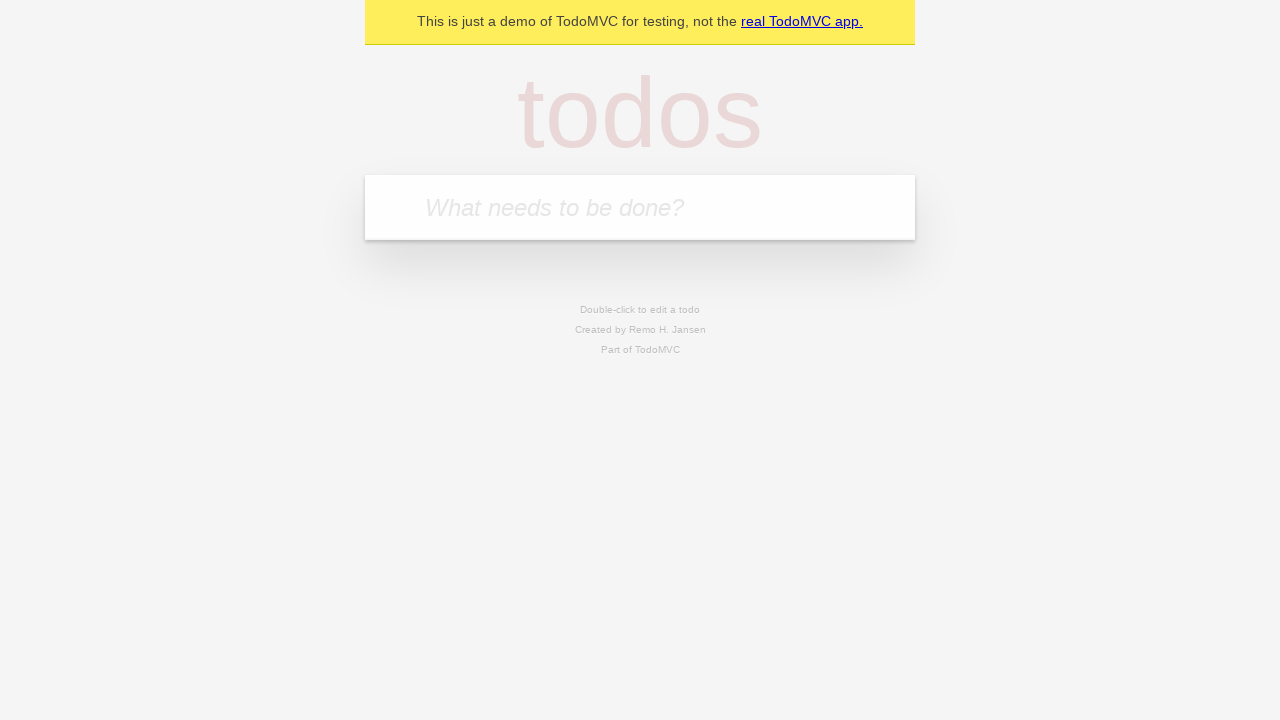

Filled todo input with 'buy some cheese' on internal:attr=[placeholder="What needs to be done?"i]
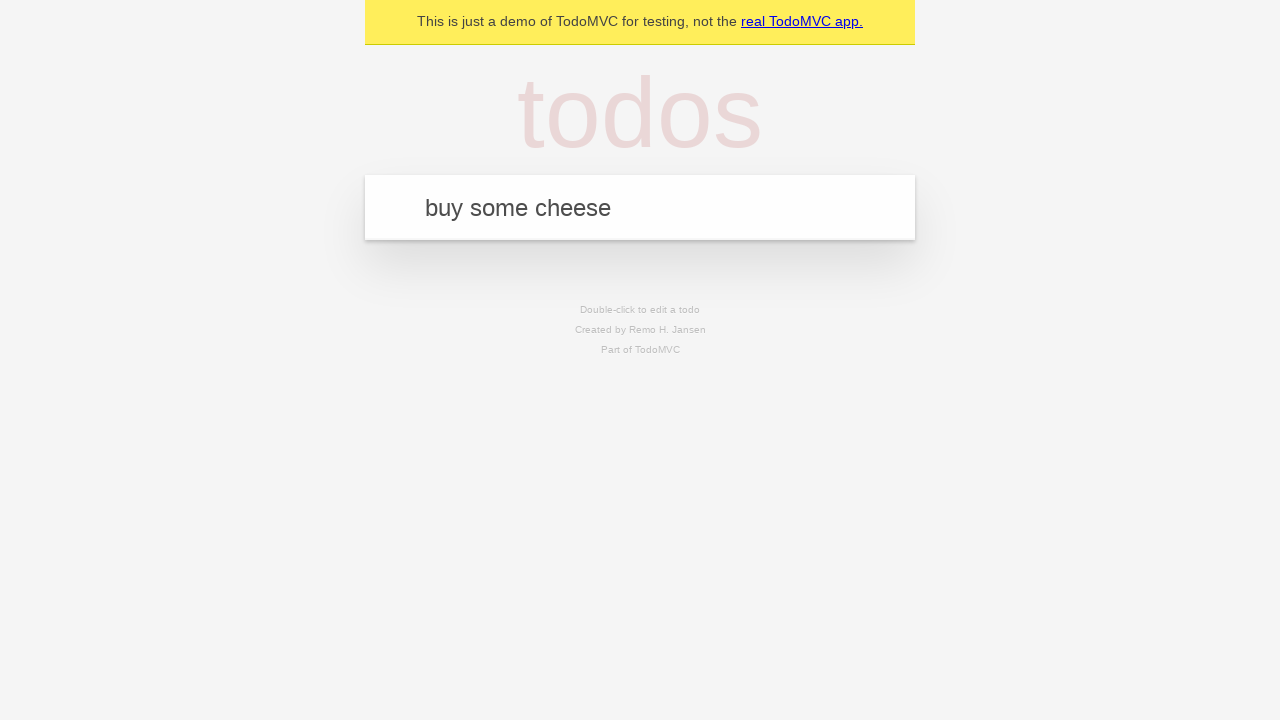

Pressed Enter to create first todo item on internal:attr=[placeholder="What needs to be done?"i]
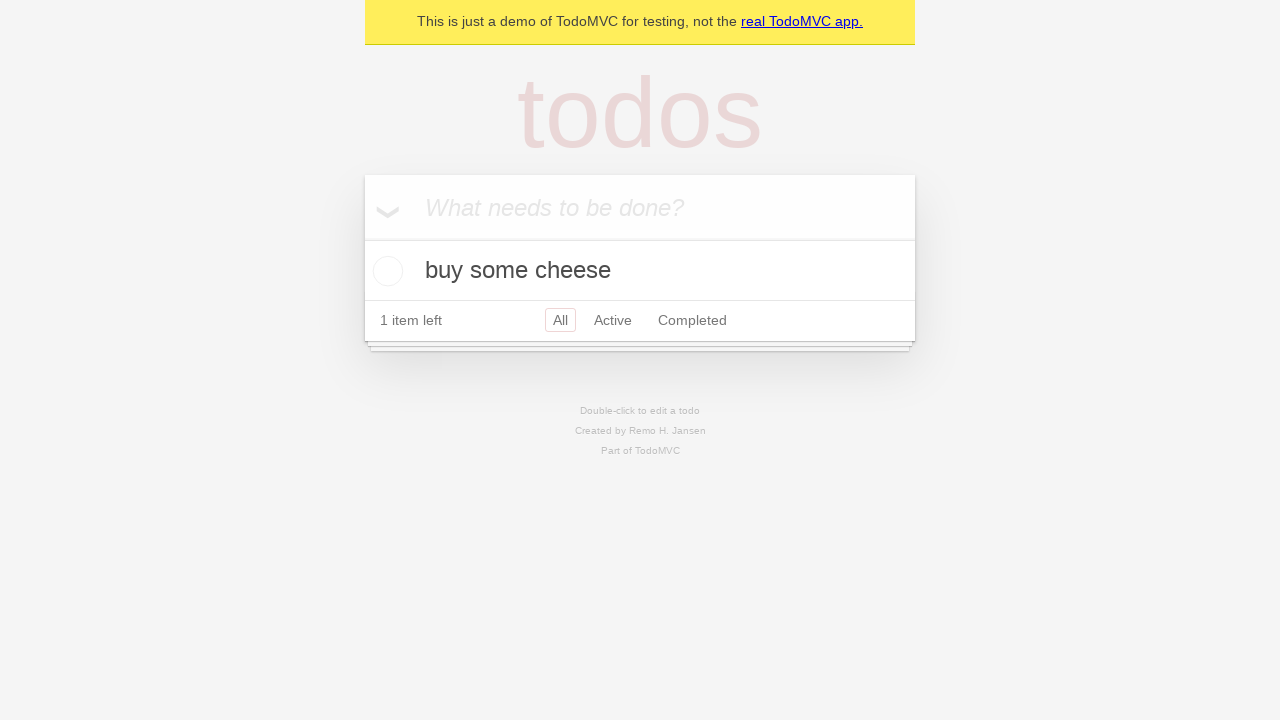

Filled todo input with 'feed the cat' on internal:attr=[placeholder="What needs to be done?"i]
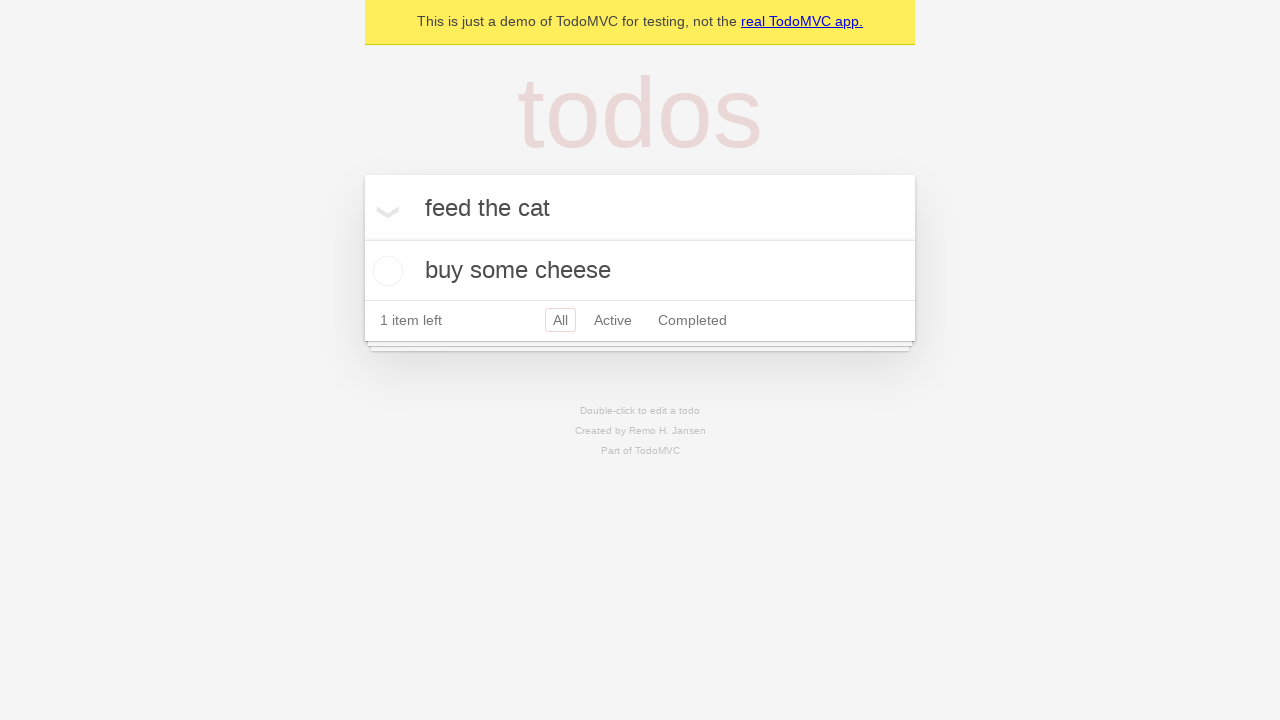

Pressed Enter to create second todo item on internal:attr=[placeholder="What needs to be done?"i]
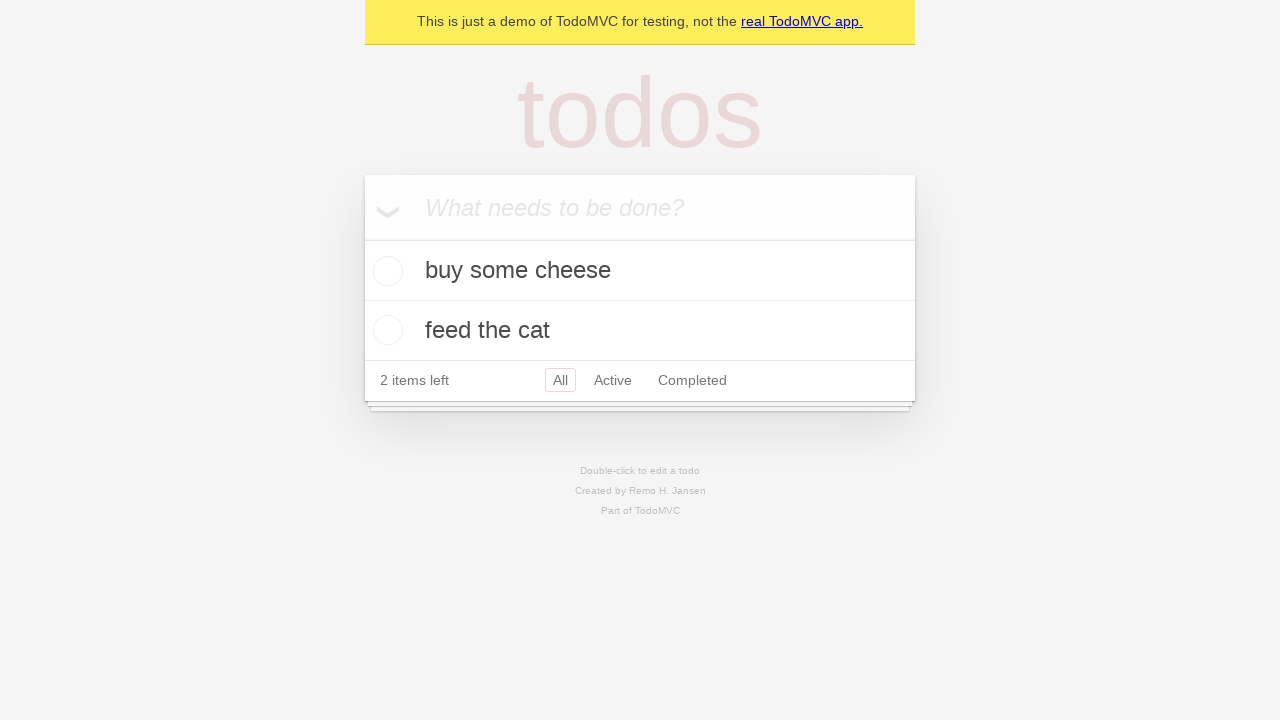

Filled todo input with 'book a doctors appointment' on internal:attr=[placeholder="What needs to be done?"i]
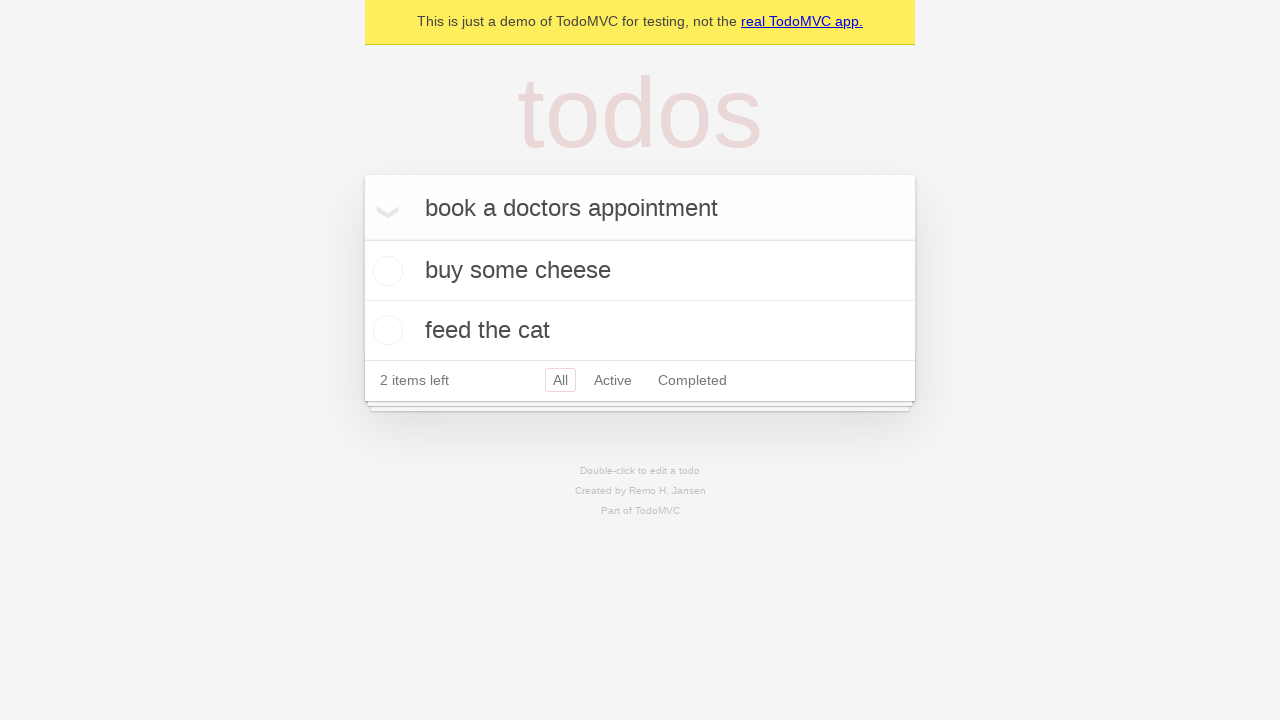

Pressed Enter to create third todo item on internal:attr=[placeholder="What needs to be done?"i]
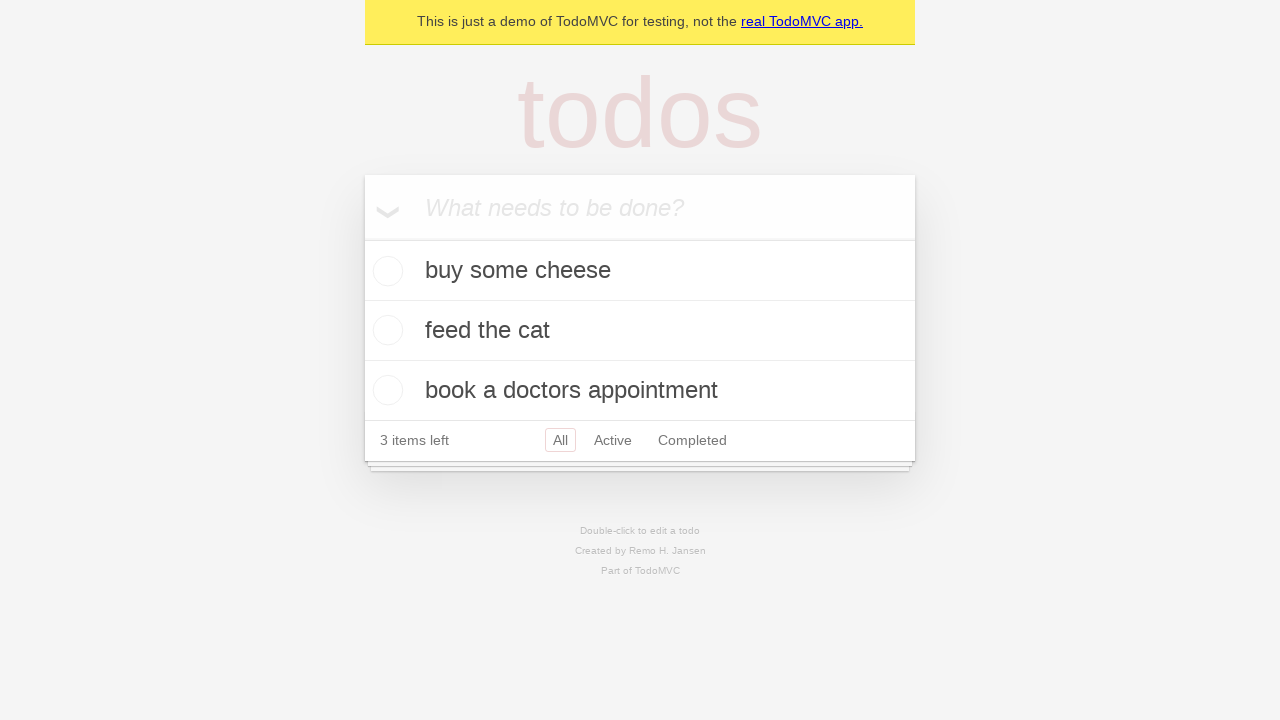

Located all todo items
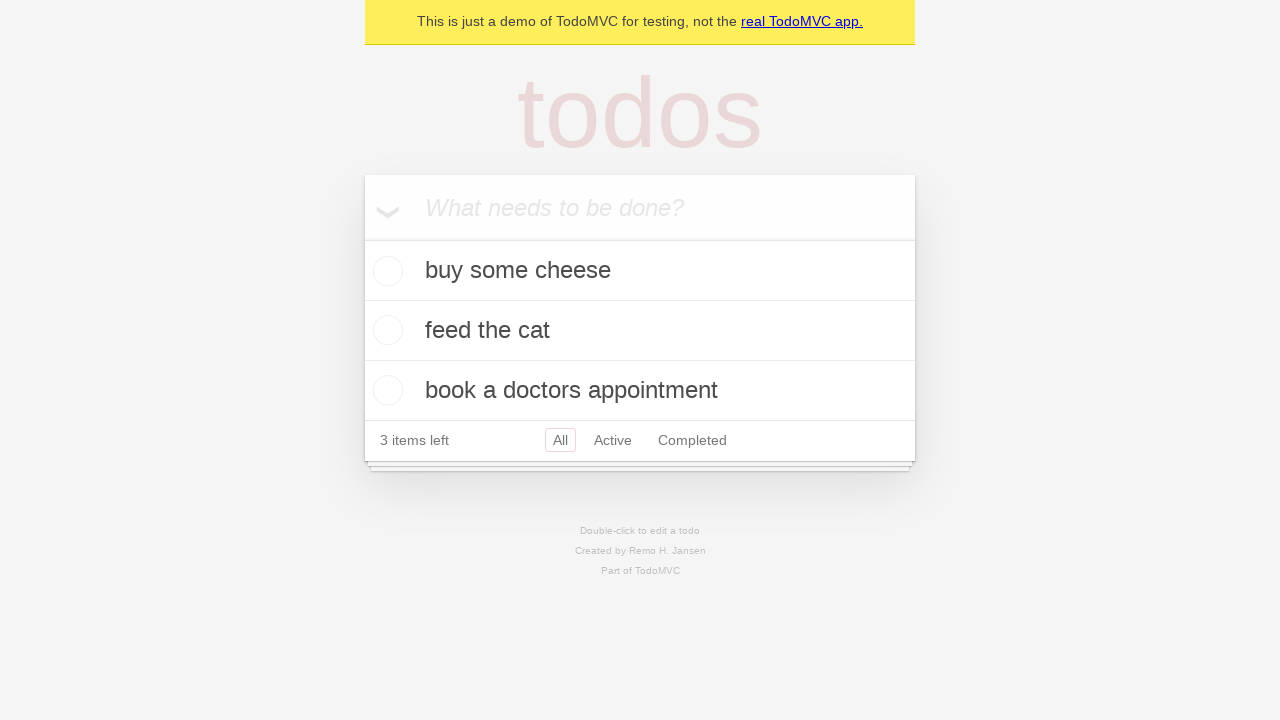

Double-clicked second todo item to enter edit mode at (640, 331) on internal:testid=[data-testid="todo-item"s] >> nth=1
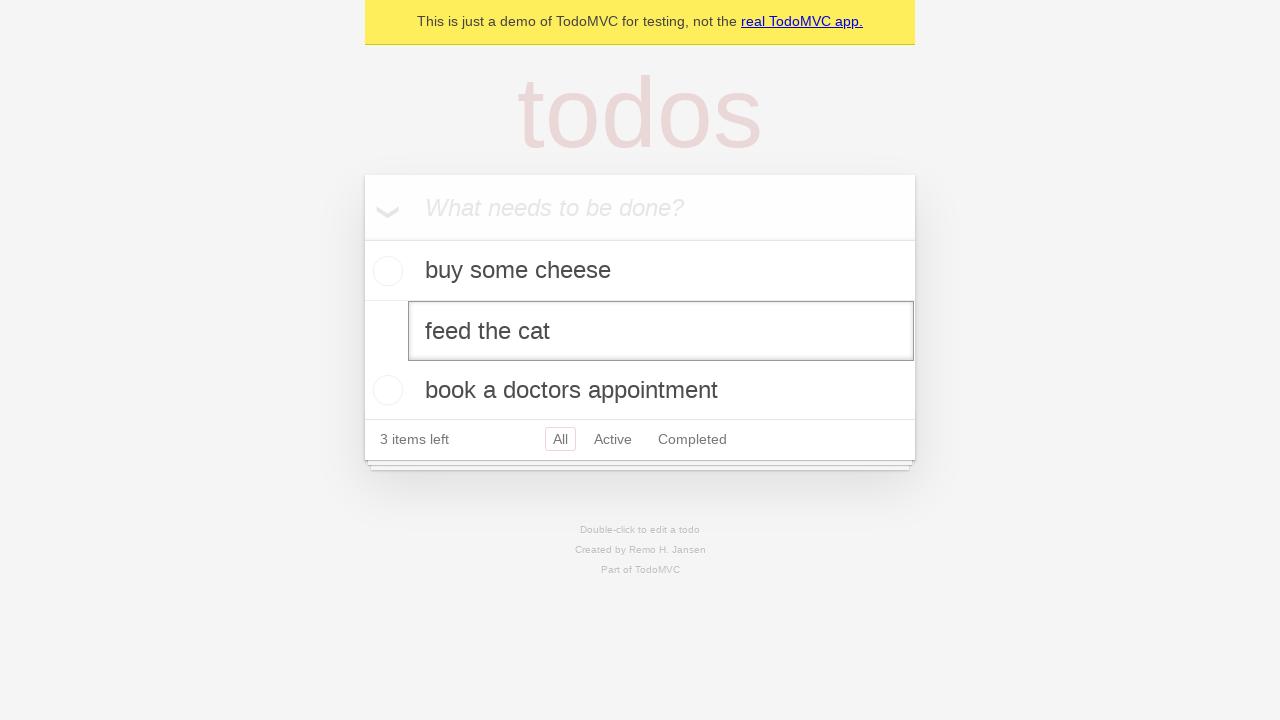

Cleared the edit field with empty string on internal:testid=[data-testid="todo-item"s] >> nth=1 >> internal:role=textbox[nam
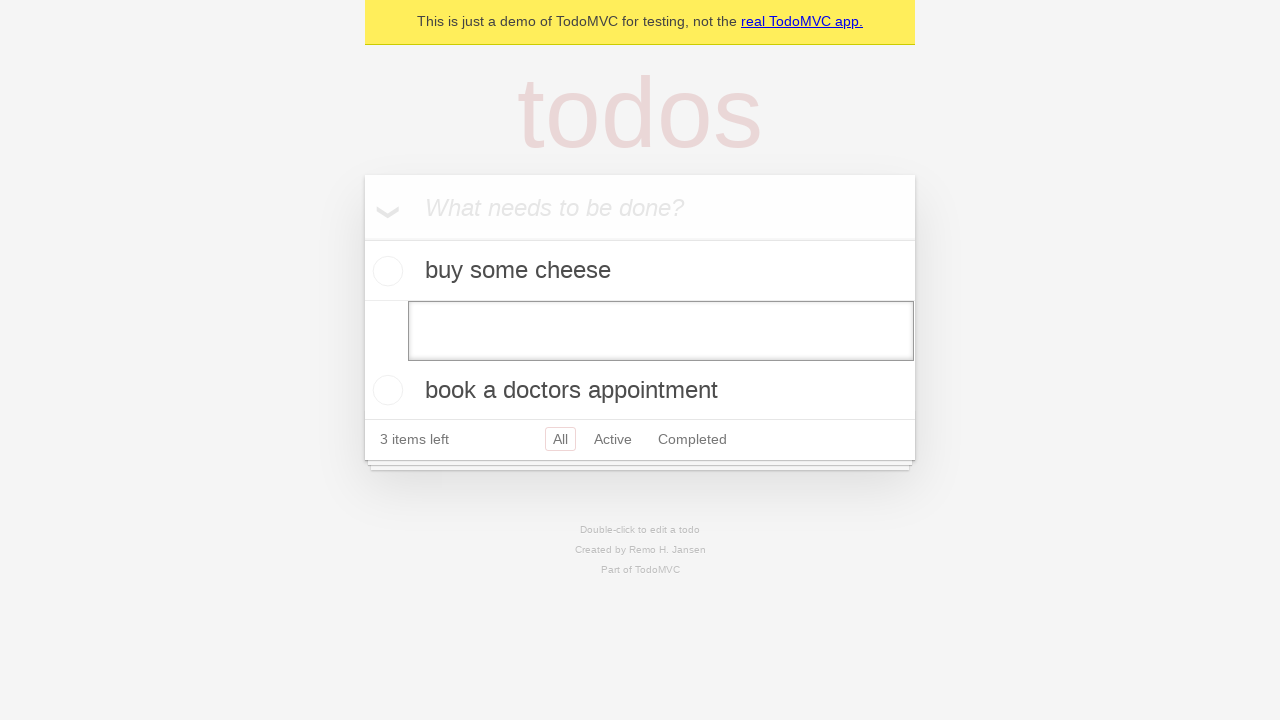

Pressed Enter to confirm empty edit, removing the todo item on internal:testid=[data-testid="todo-item"s] >> nth=1 >> internal:role=textbox[nam
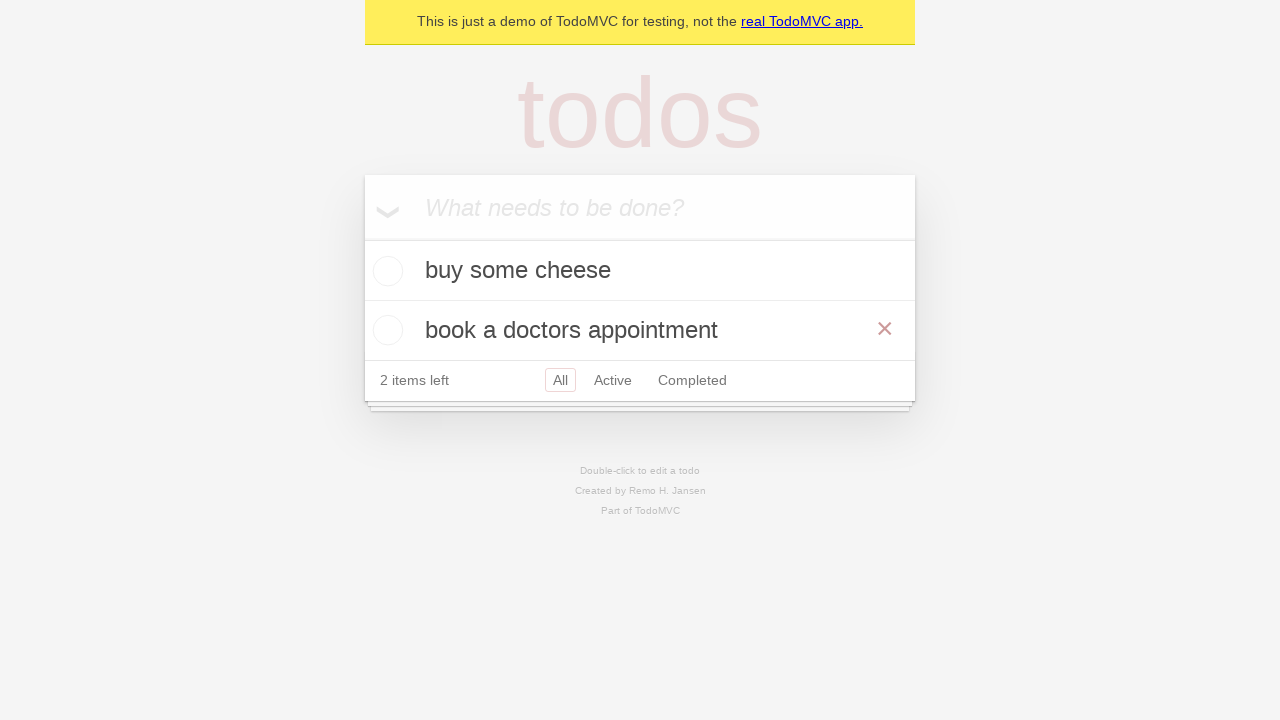

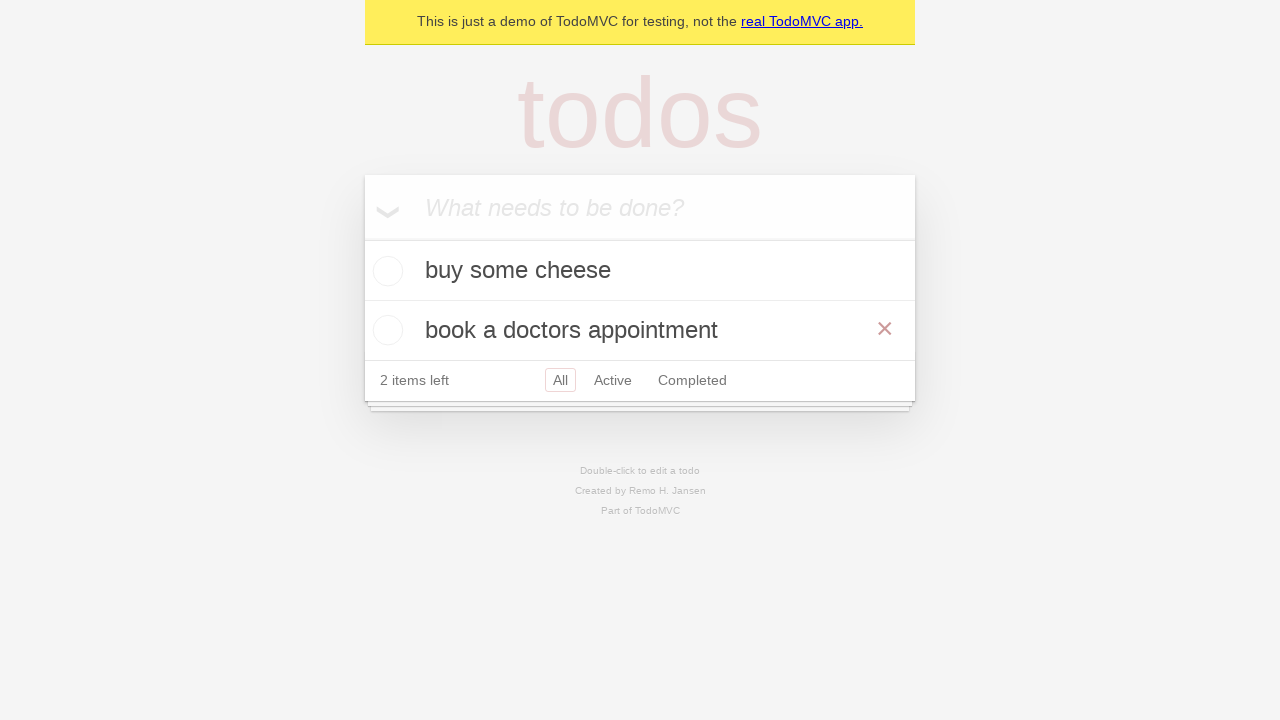